Tests jQuery UI datepicker functionality by opening the datepicker and selecting a specific date

Starting URL: https://jqueryui.com/datepicker/

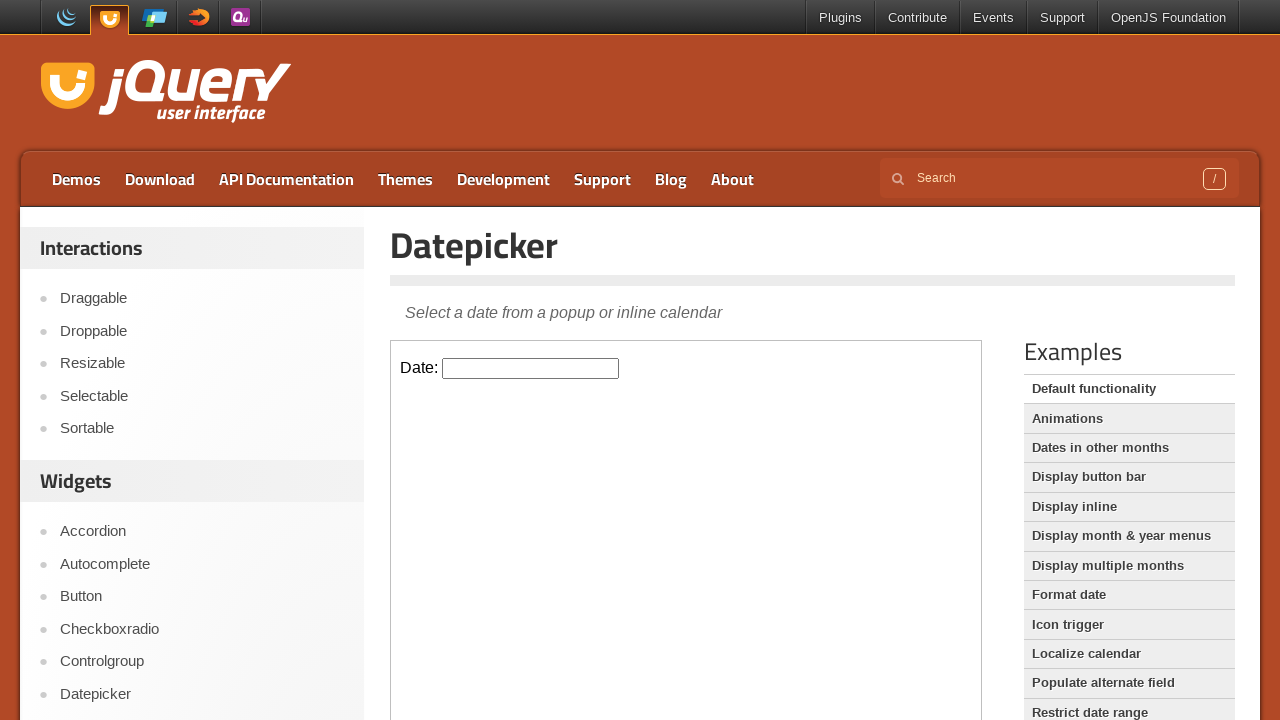

Located the iframe containing the datepicker demo
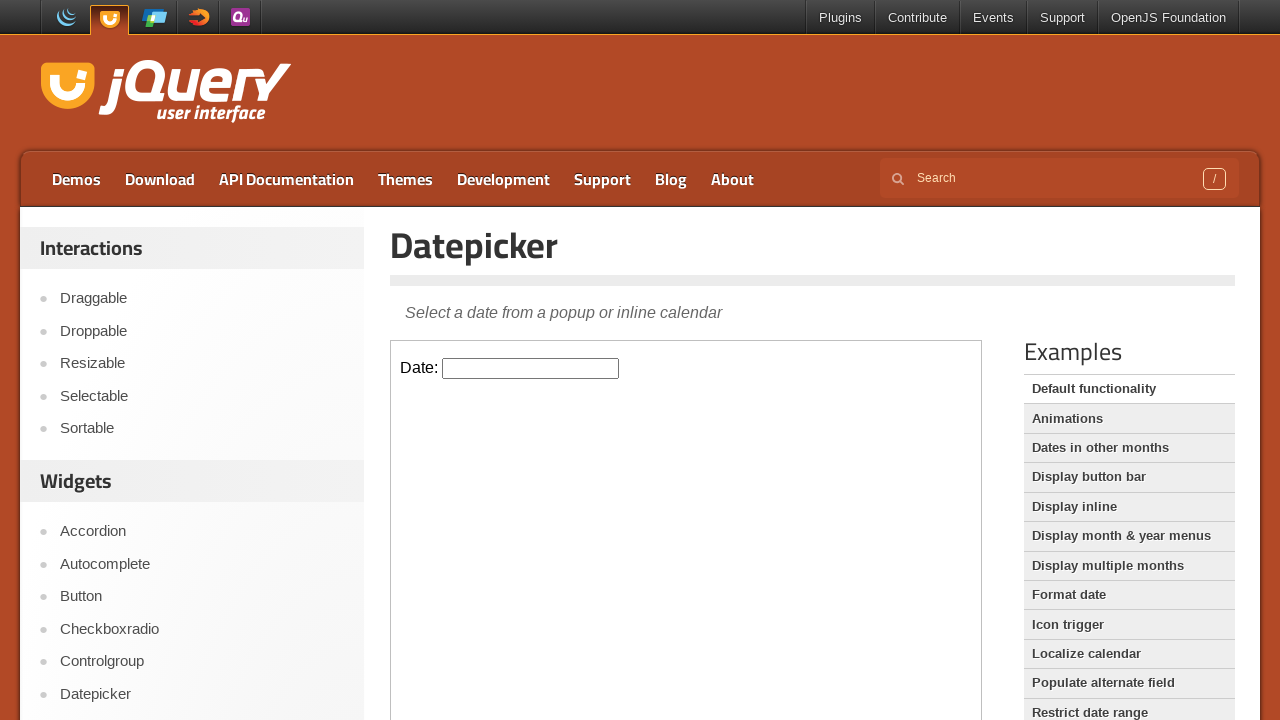

Located the datepicker input field
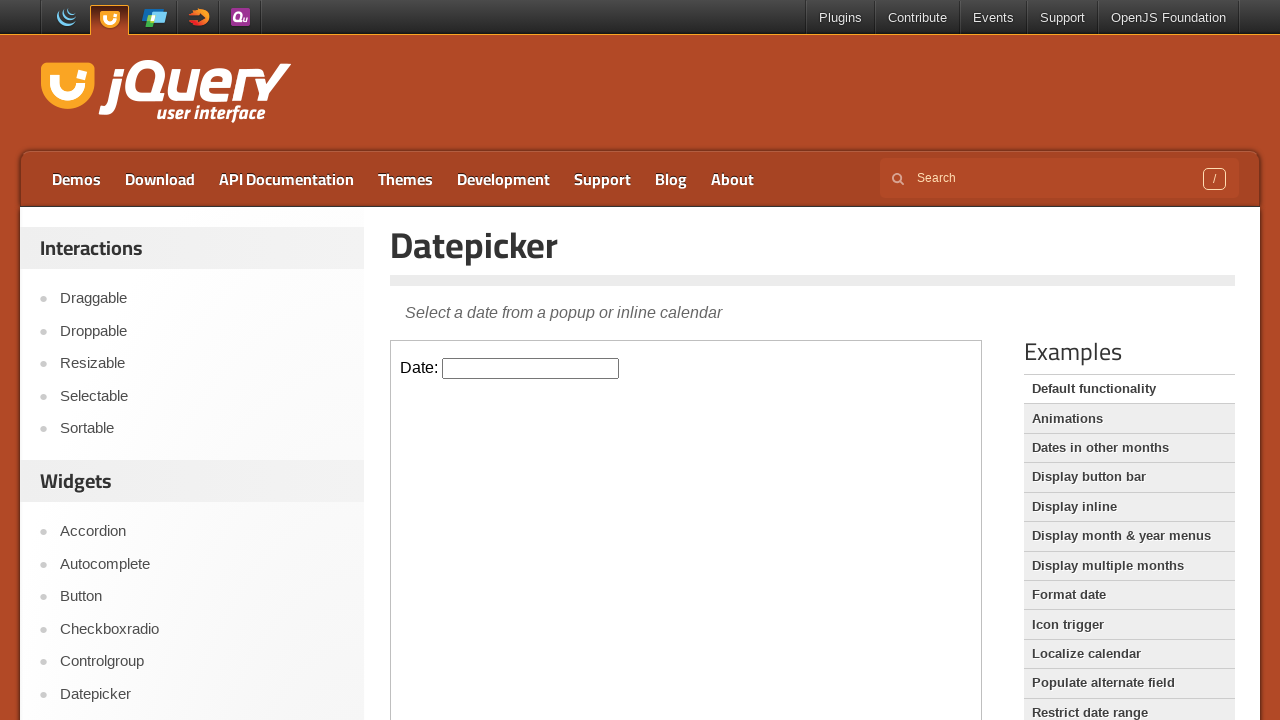

Clicked the datepicker input field to open the date picker at (531, 368) on iframe >> nth=0 >> internal:control=enter-frame >> #datepicker
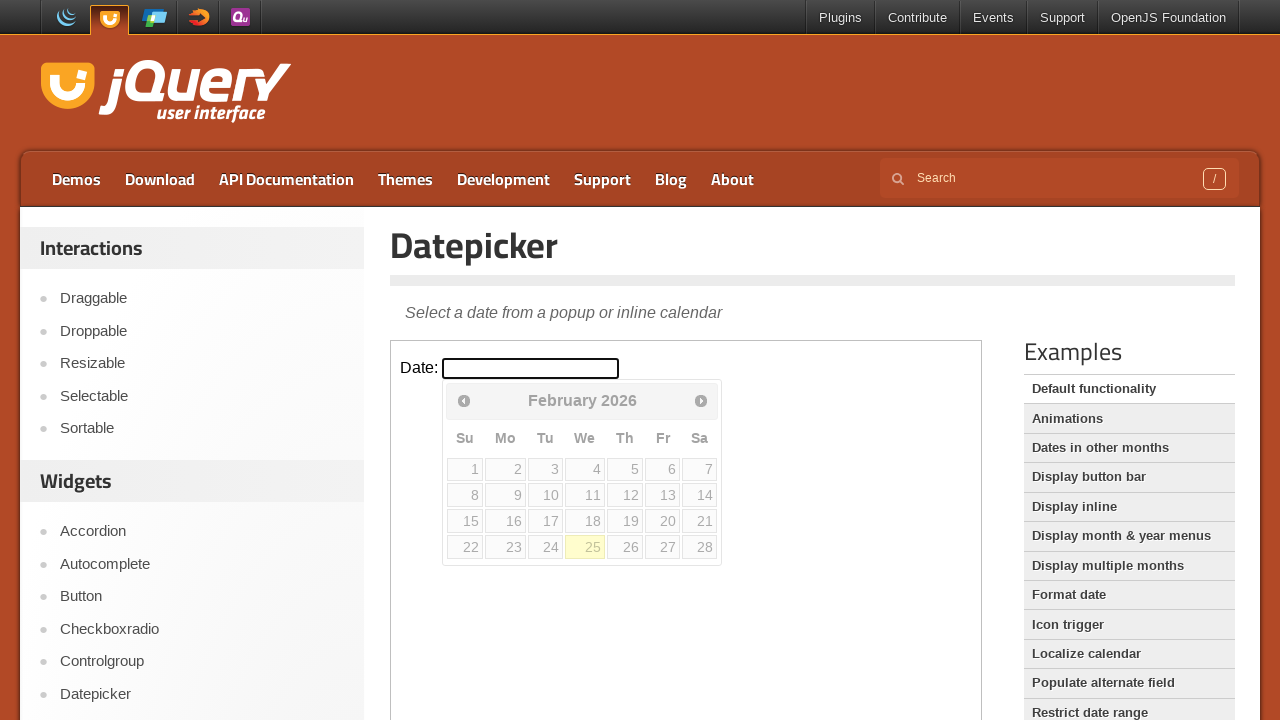

Filled datepicker with date 01/26/1990 on iframe >> nth=0 >> internal:control=enter-frame >> #datepicker
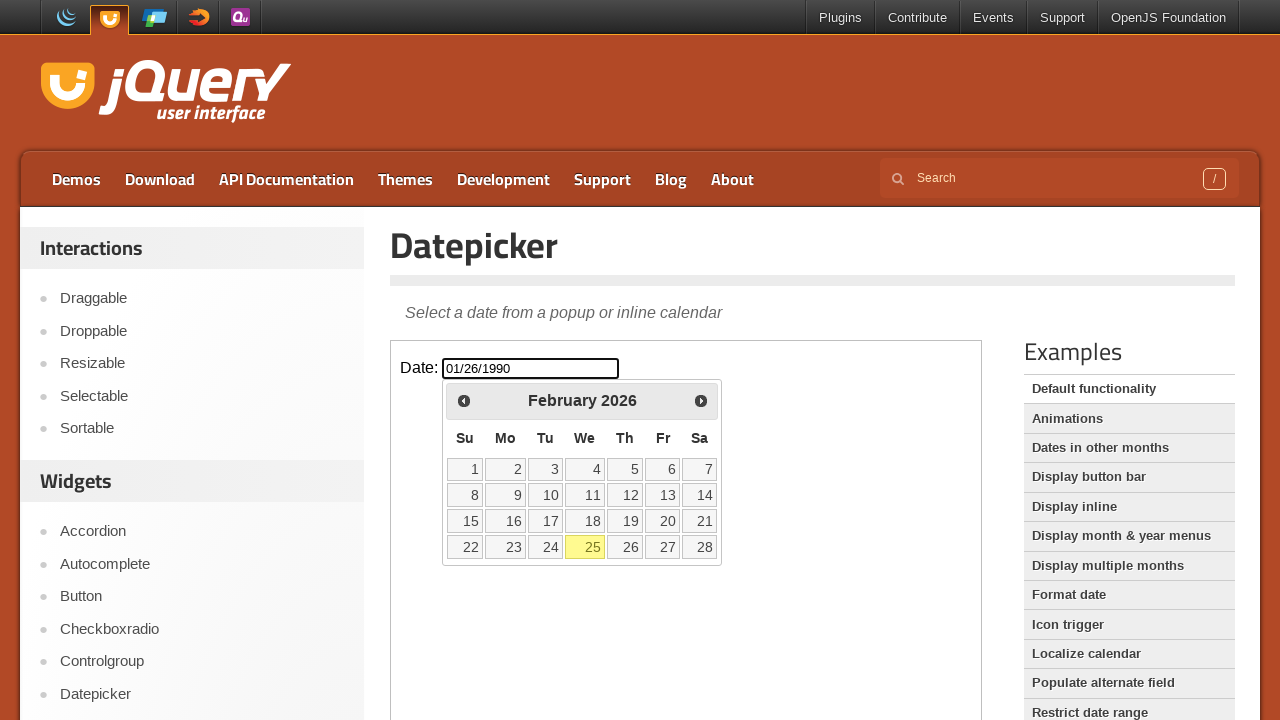

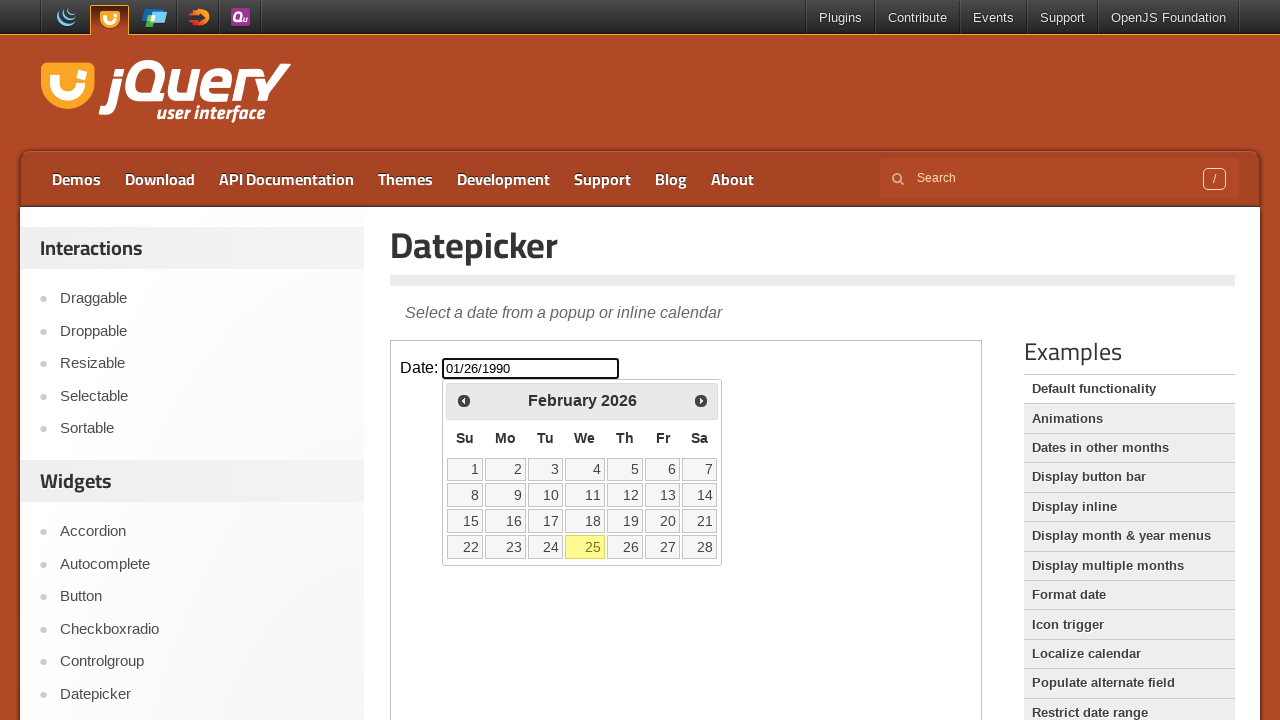